Tests clicking the console log button on Selenium's BiDi log entry test page to trigger a console log event

Starting URL: https://www.selenium.dev/selenium/web/bidi/logEntryAdded.html

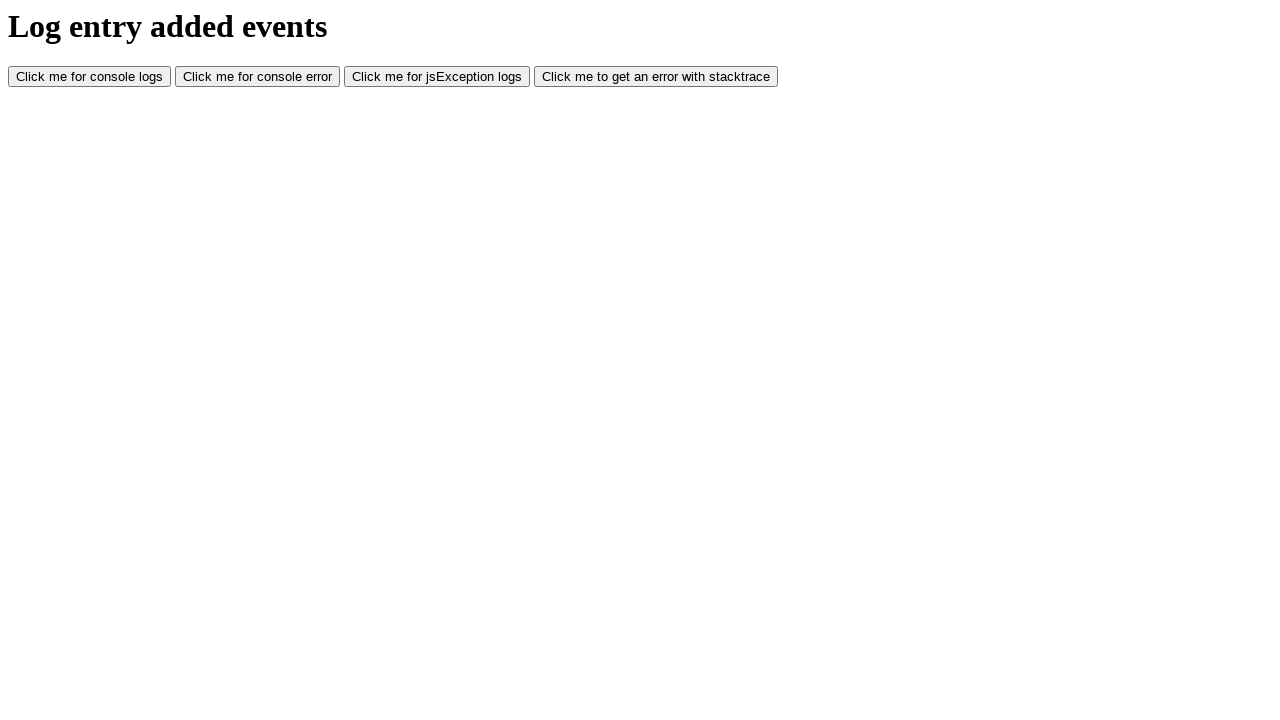

Waited for console log button to become visible
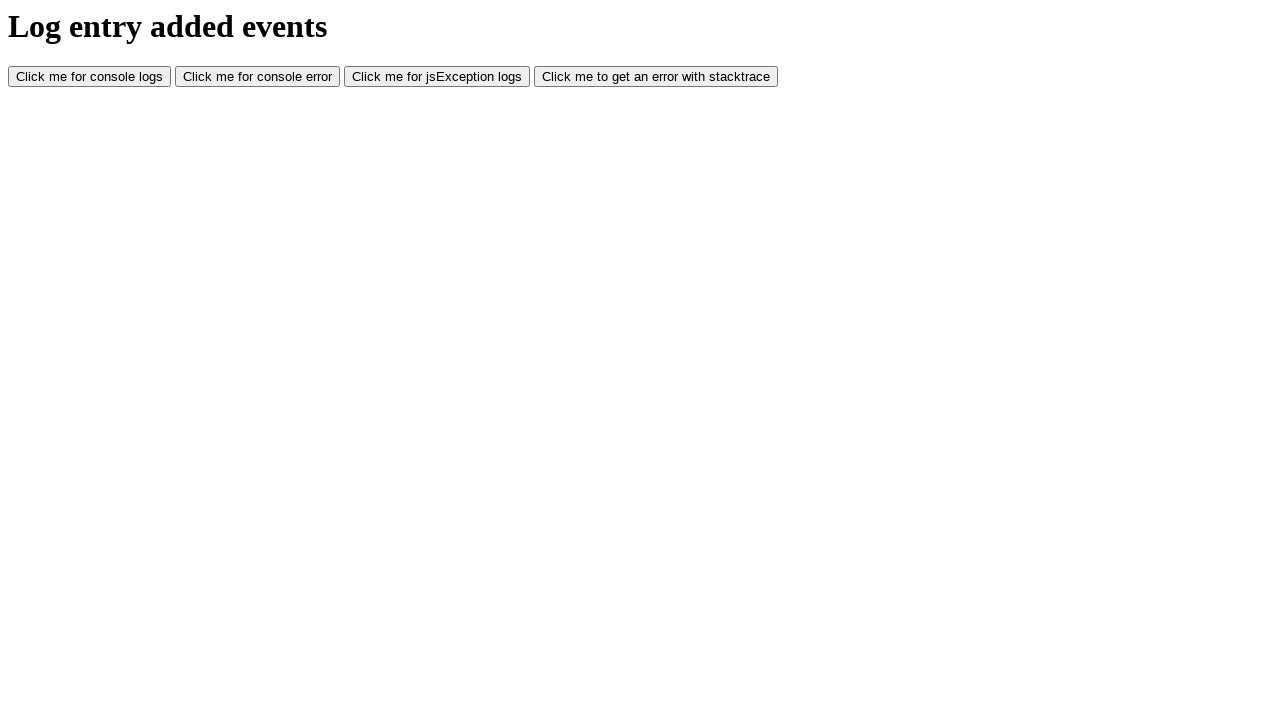

Clicked the console log button to trigger a console log event at (90, 77) on #consoleLog
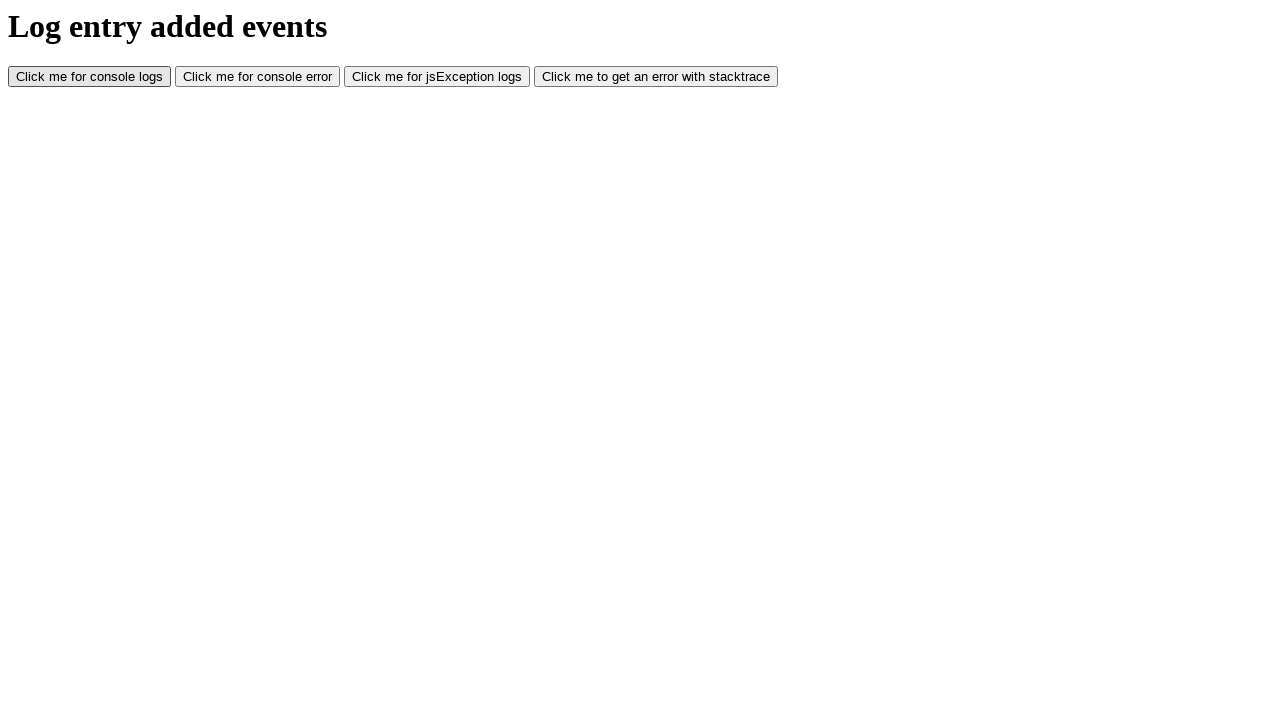

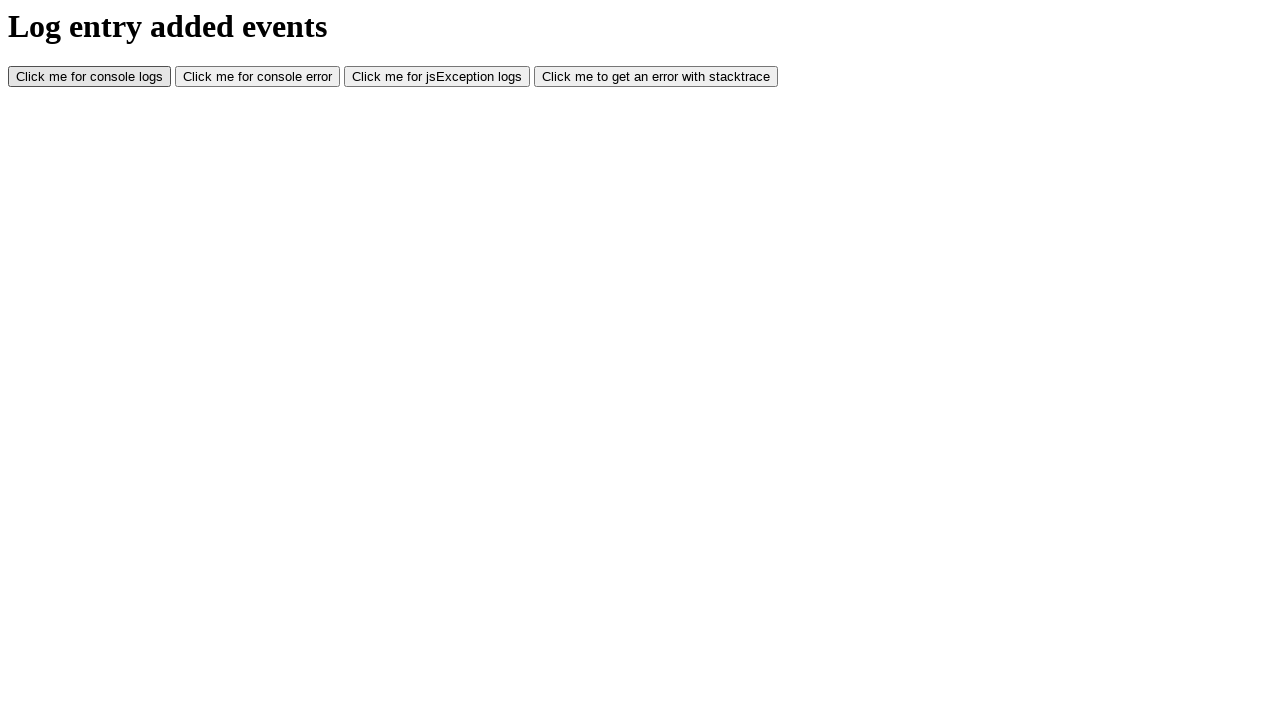